Tests a registration form by filling three required input fields with text and clicking the submit button, then verifying the success message appears.

Starting URL: http://suninjuly.github.io/registration1.html

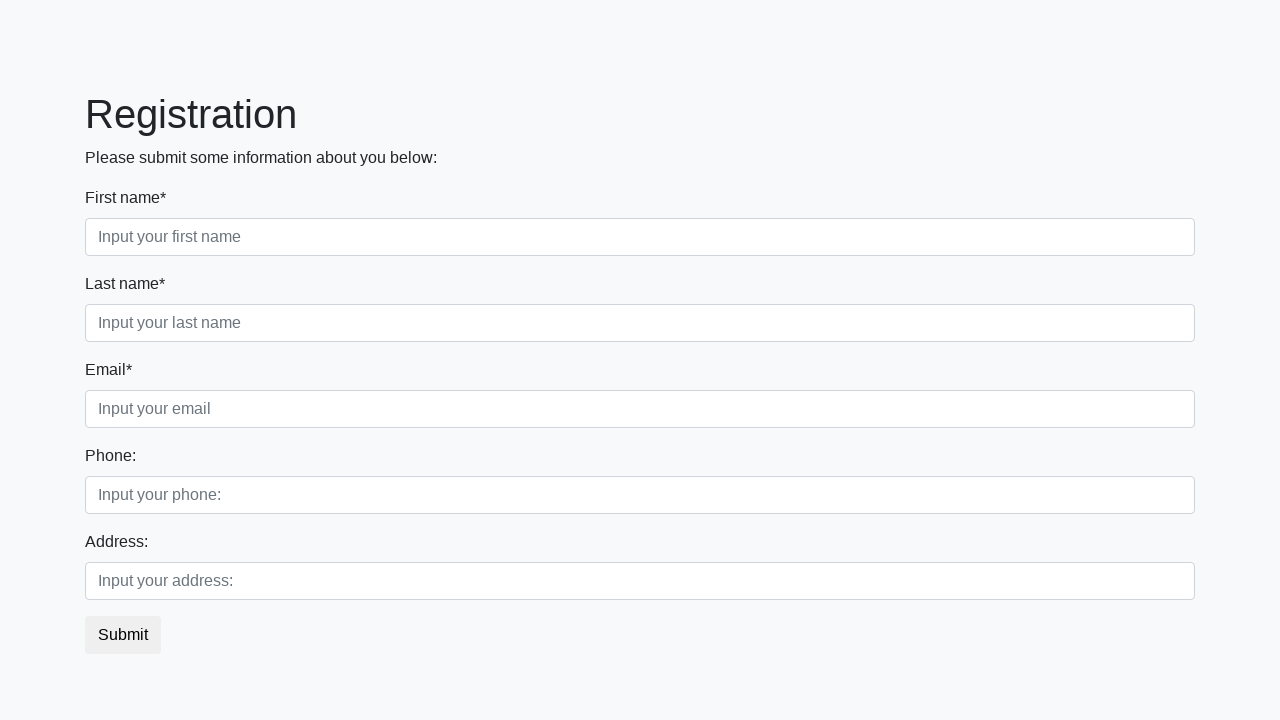

Filled first required input field with 'testuser2024' on input.form-control.first[required]
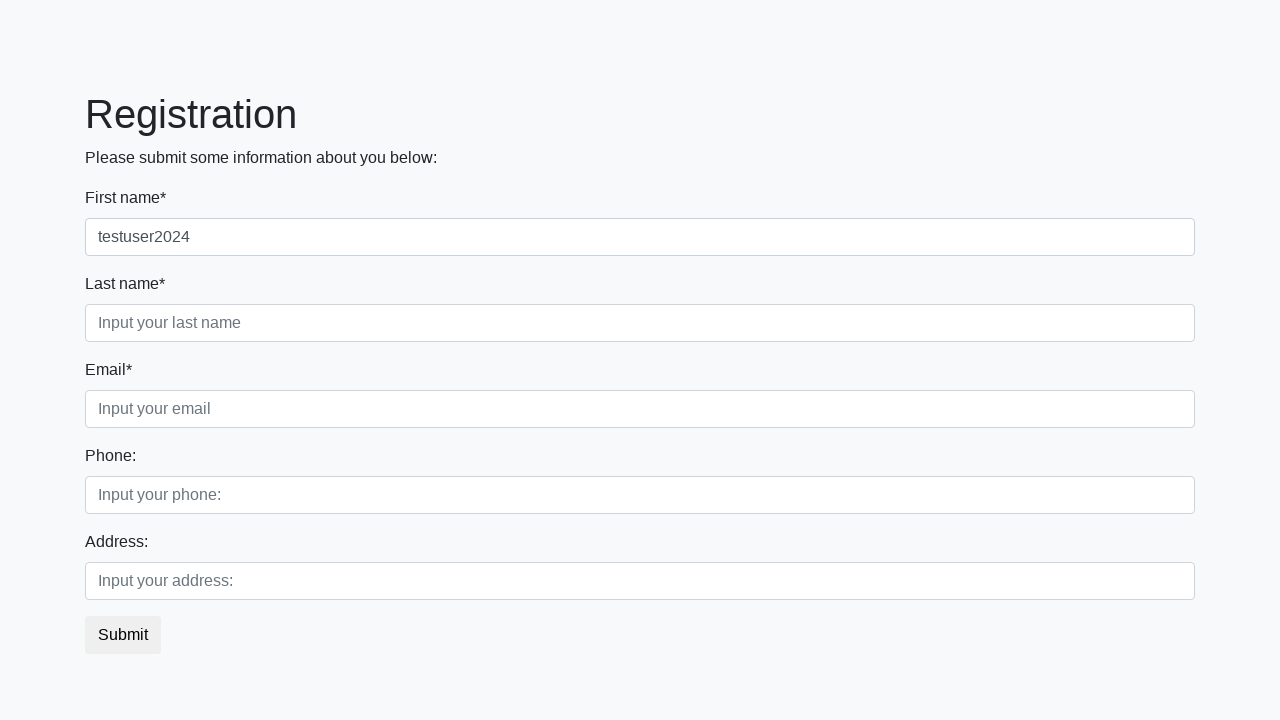

Filled second required input field with 'testuser2024' on input.form-control.second[required]
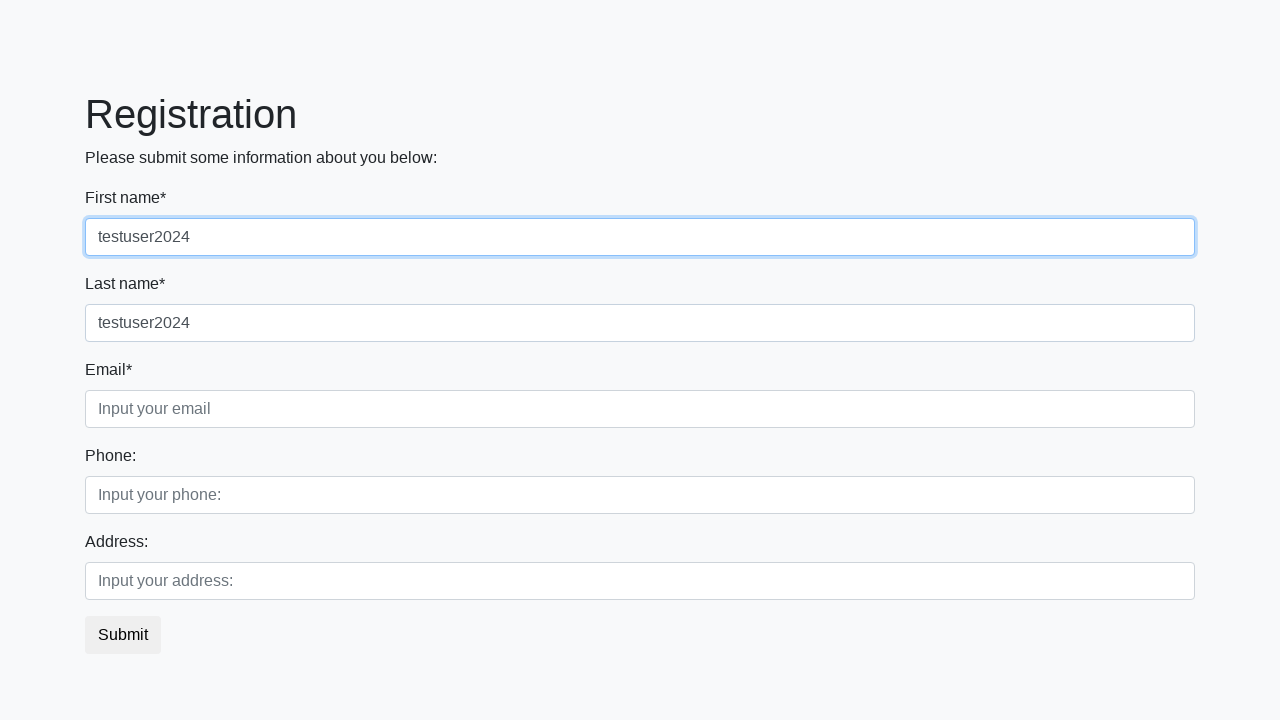

Filled third required input field with 'testuser2024' on input.form-control.third[required]
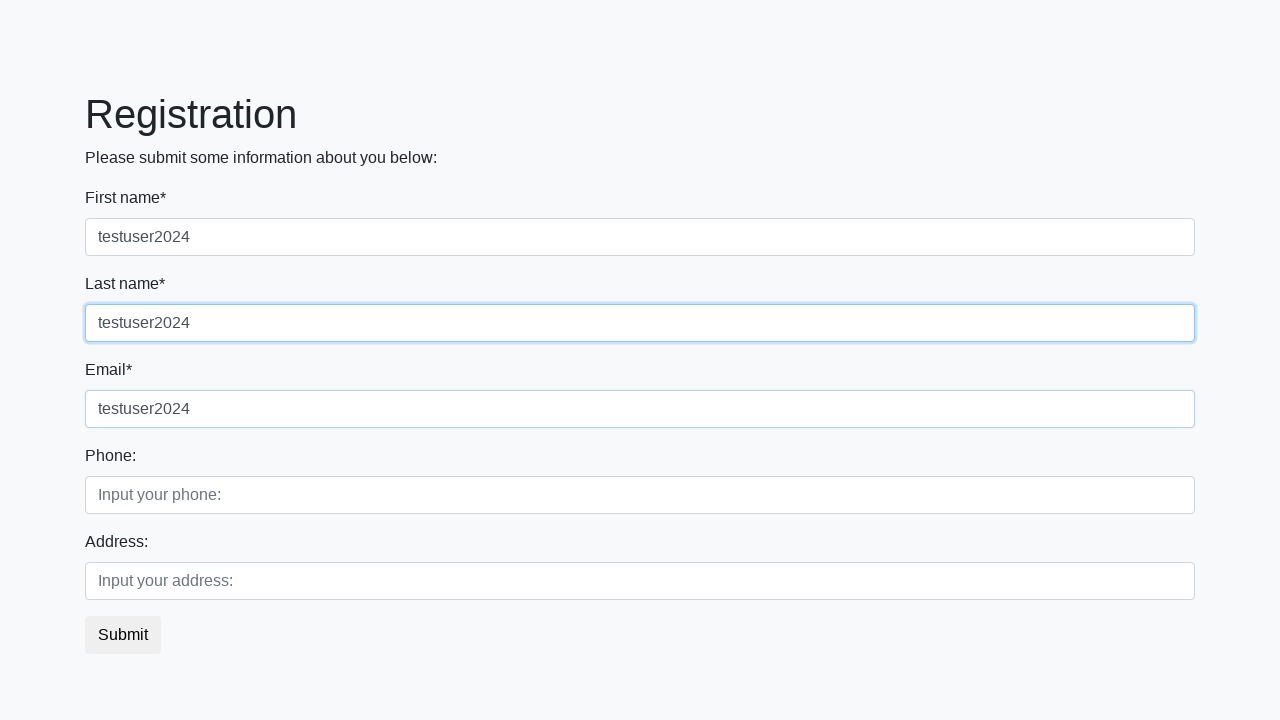

Clicked submit button to register at (123, 635) on button.btn
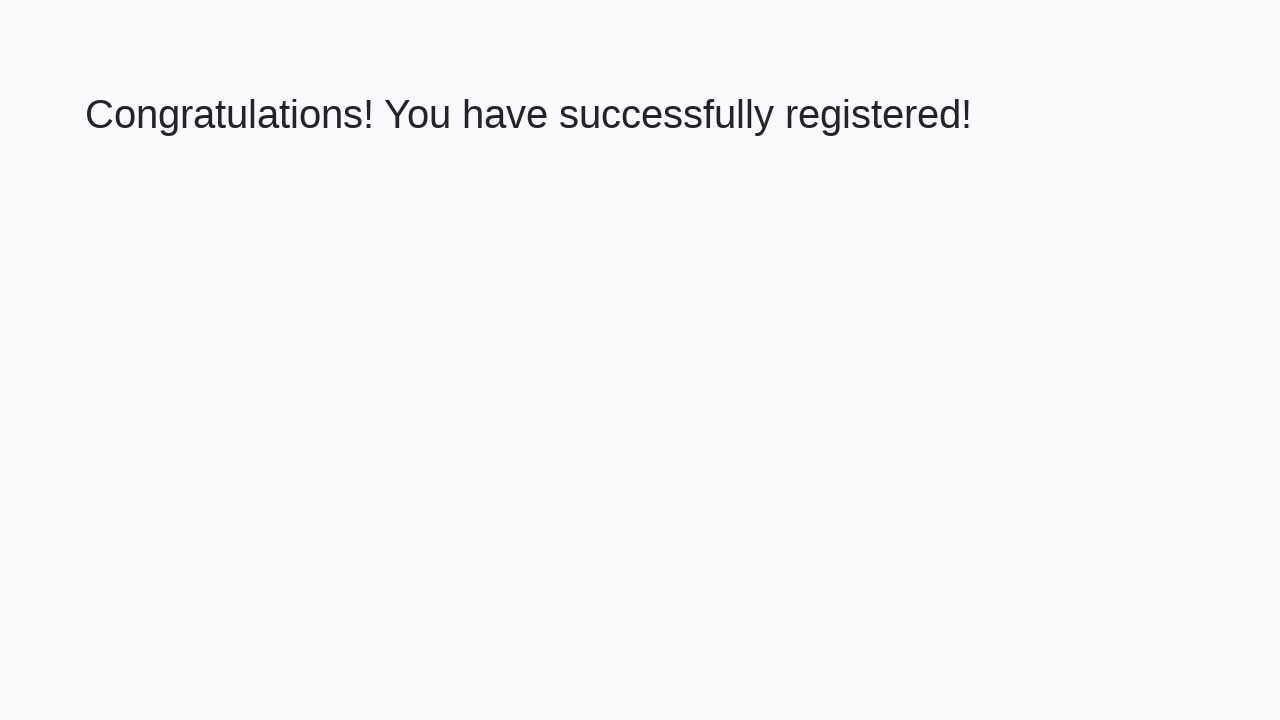

Success message appeared with h1 element
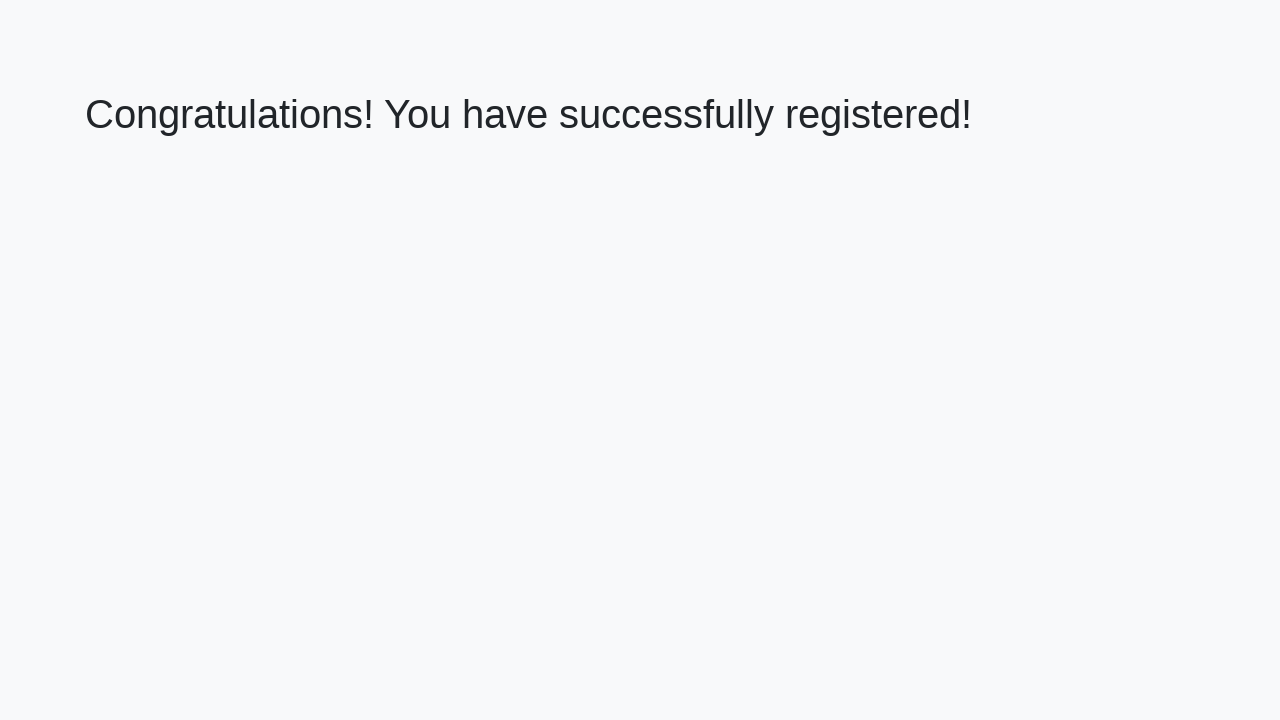

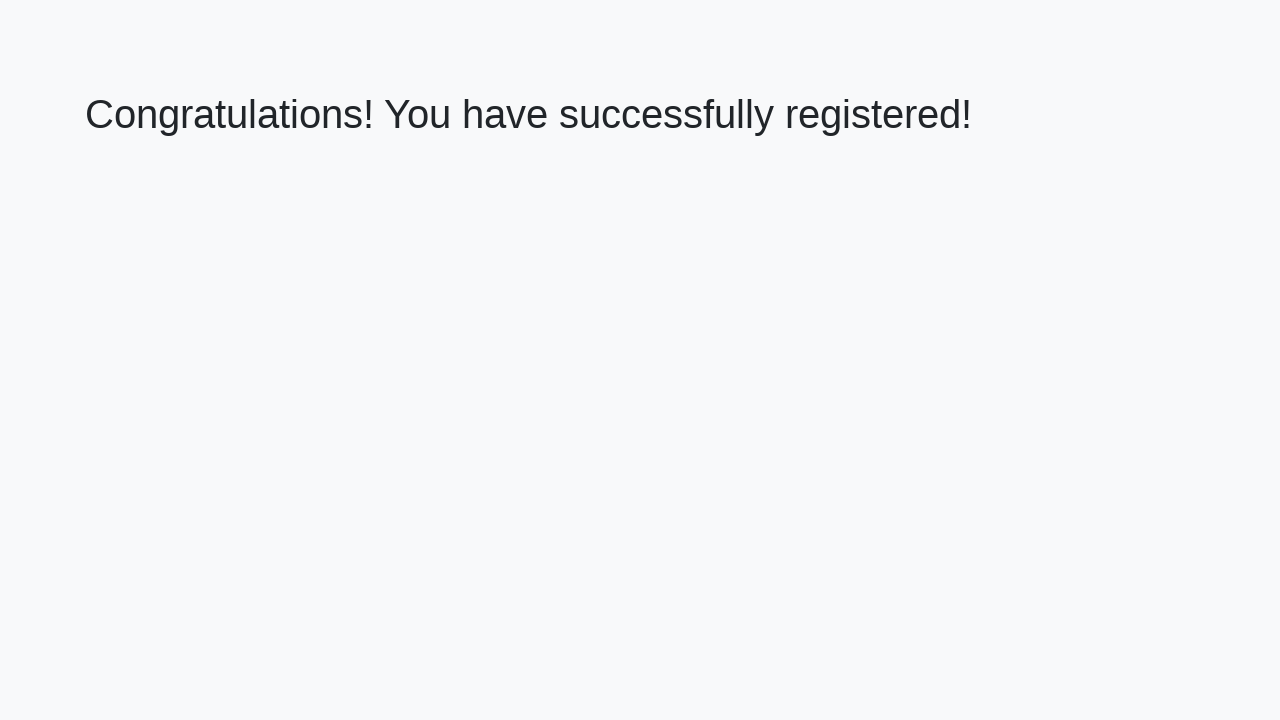